Verifies that the company logo is displayed on the login page

Starting URL: https://opensource-demo.orangehrmlive.com/web/index.php/auth/login

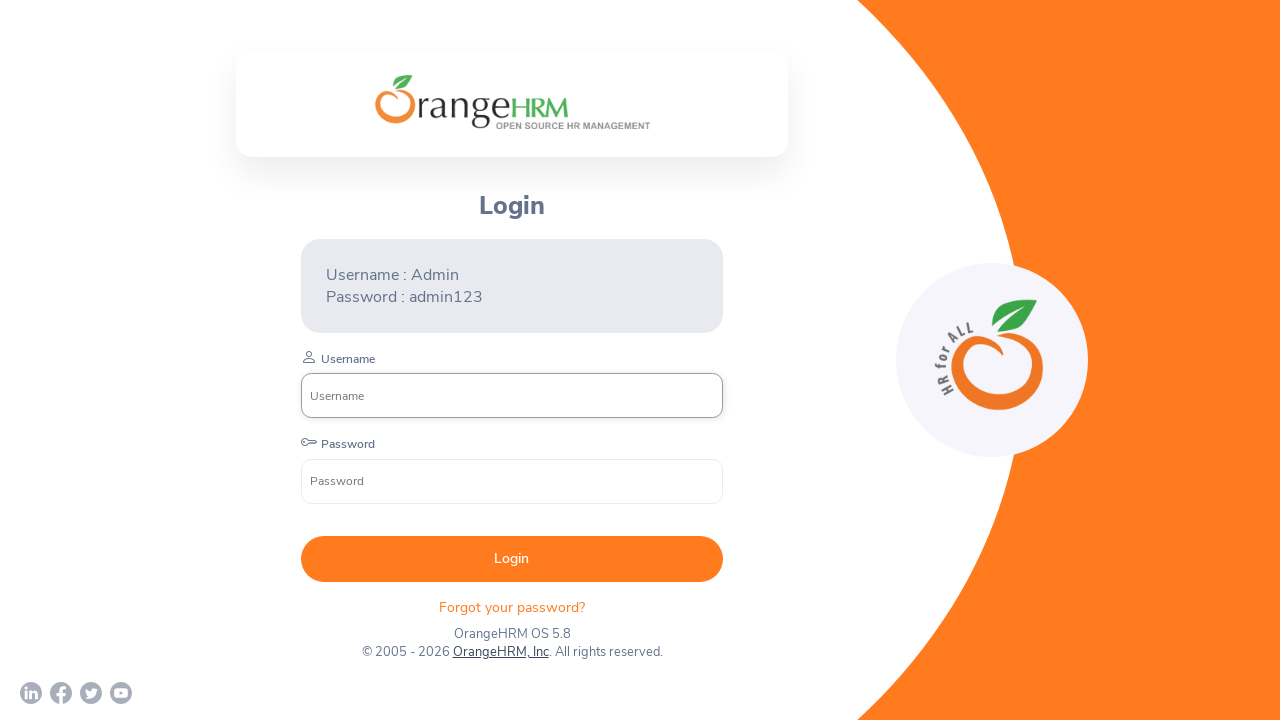

Navigated to OrangeHRM login page
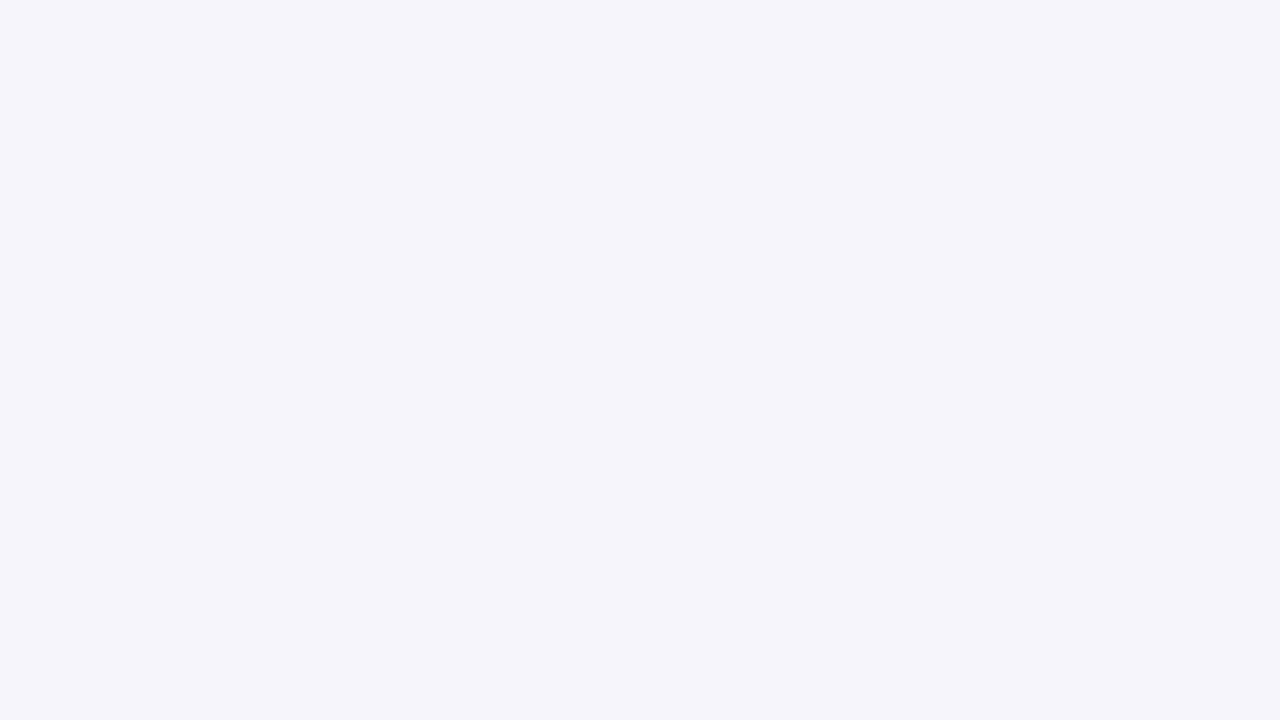

Company logo became visible on login page
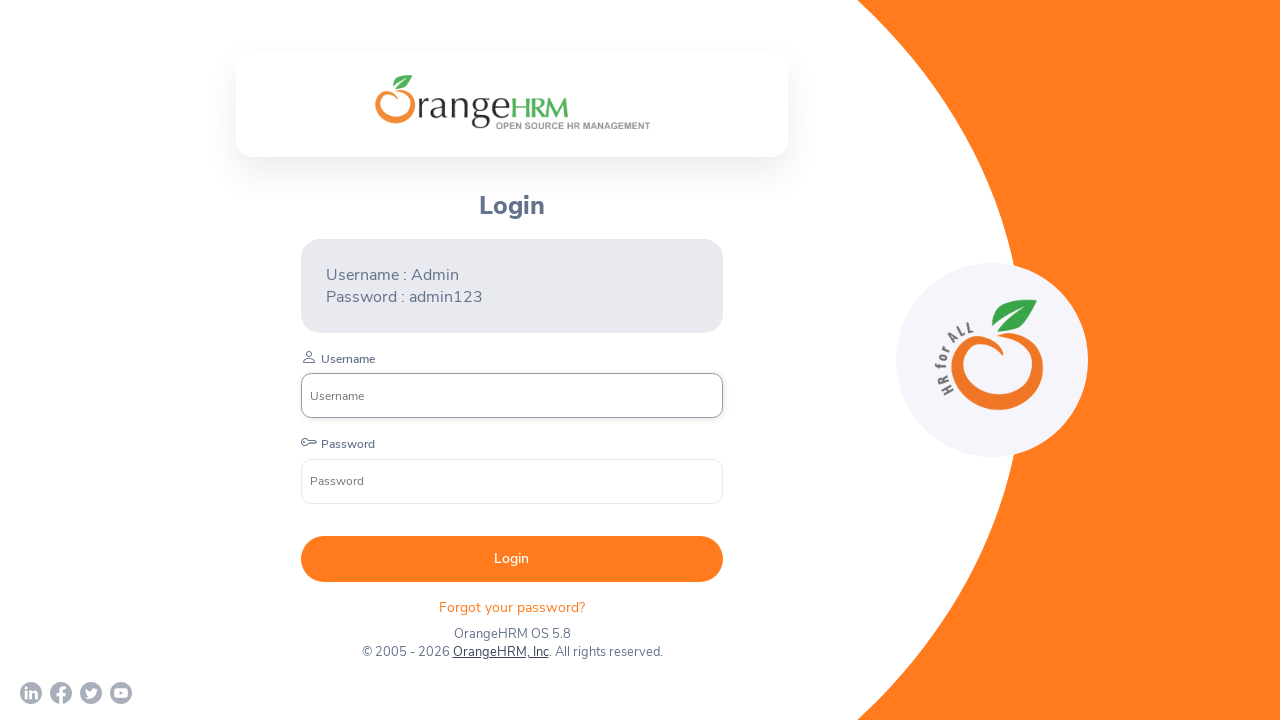

Verified that company logo is displayed
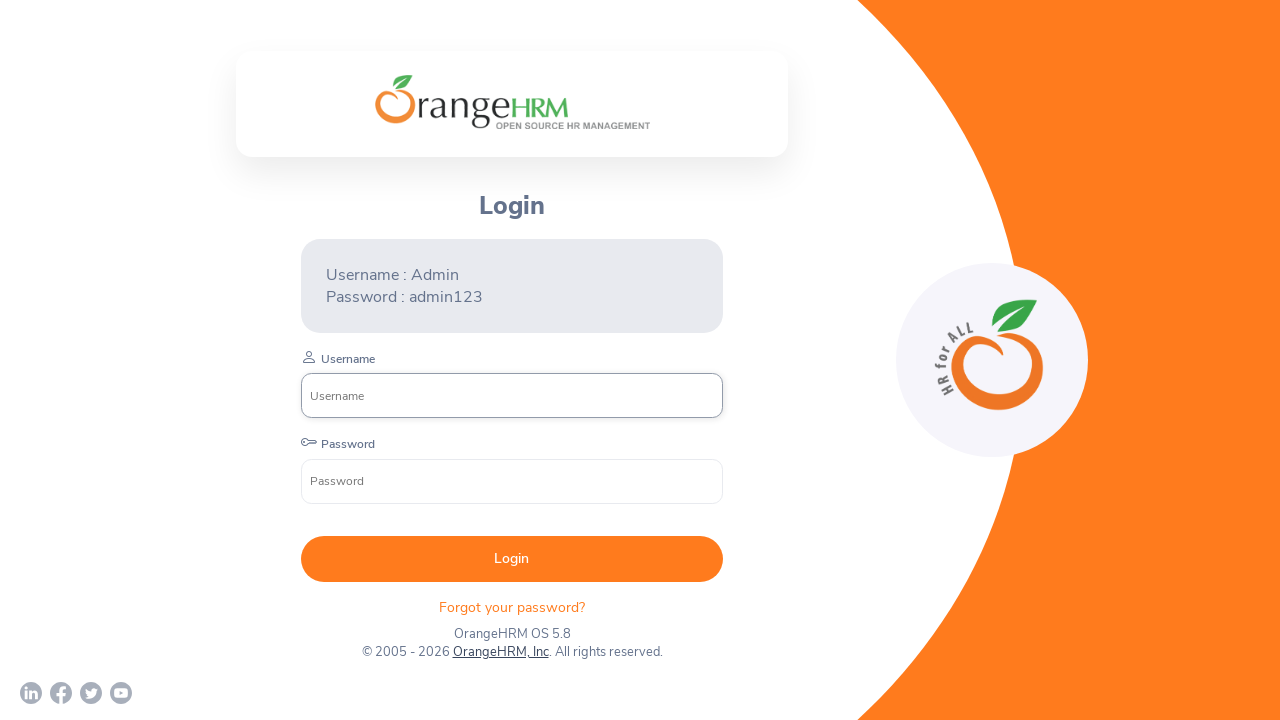

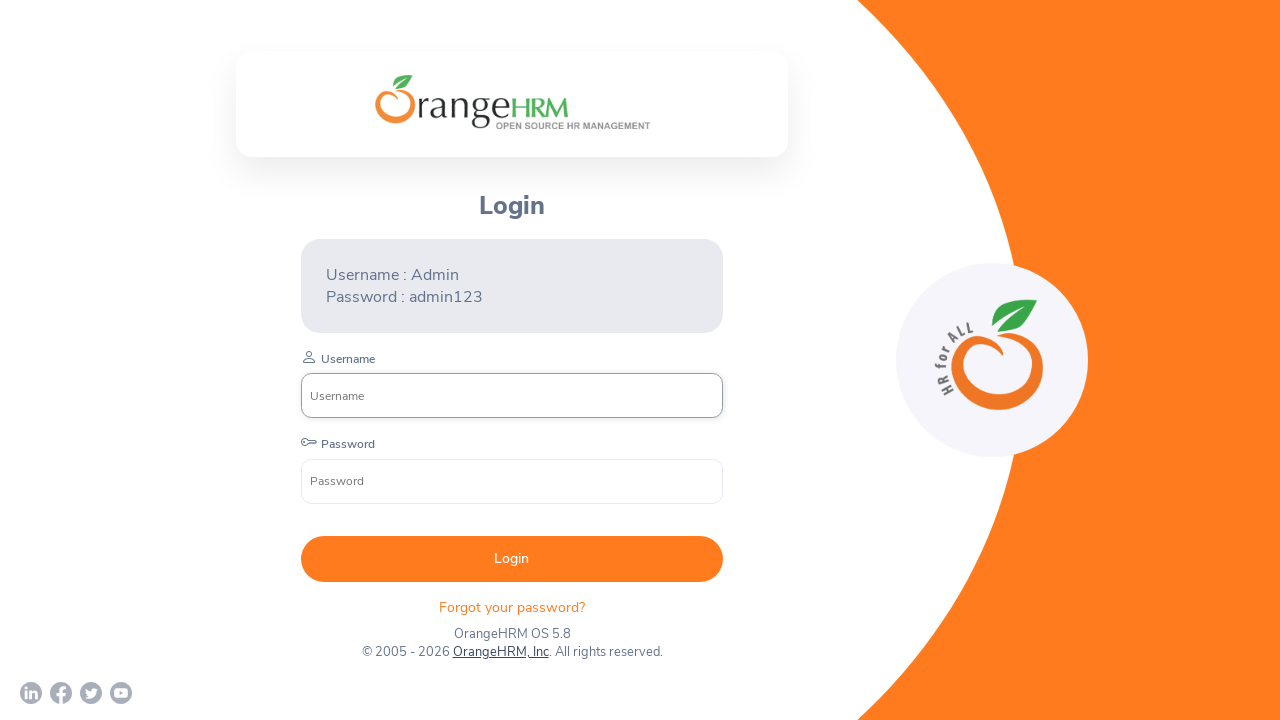